Tests click and hold interaction to select multiple consecutive elements in a grid

Starting URL: https://jqueryui.com/resources/demos/selectable/display-grid.html

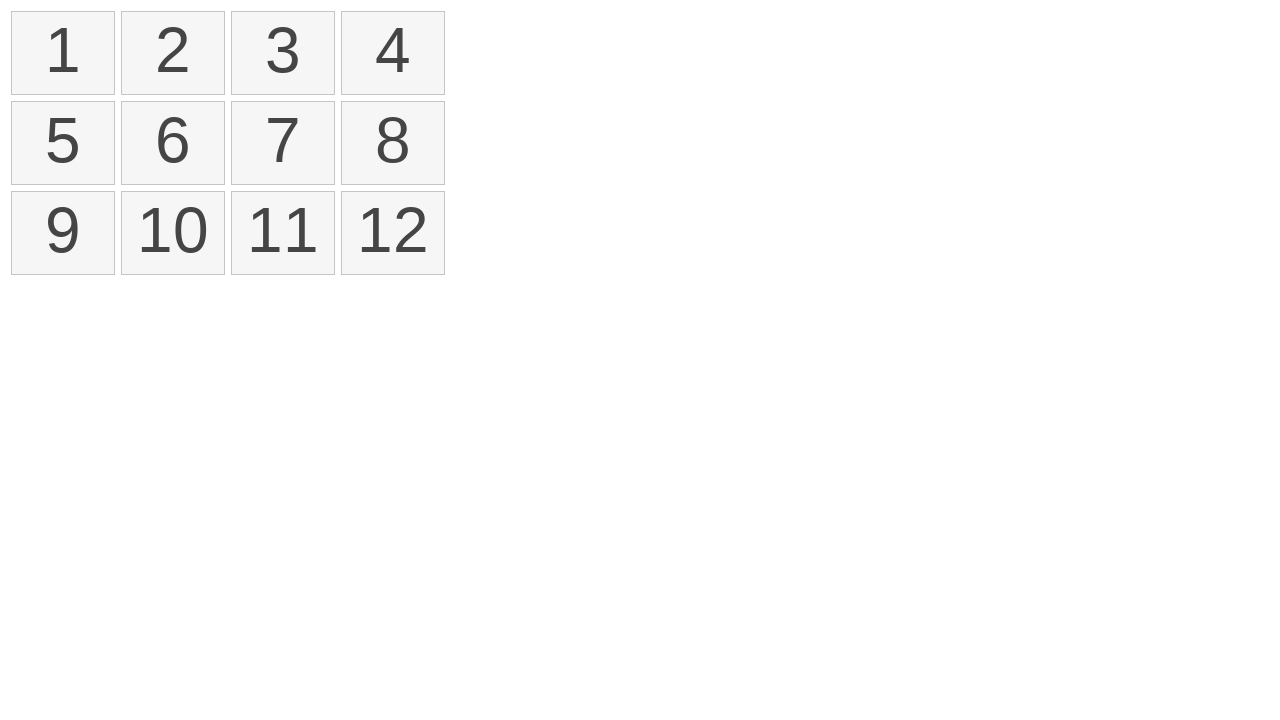

Retrieved all selectable number elements from the grid
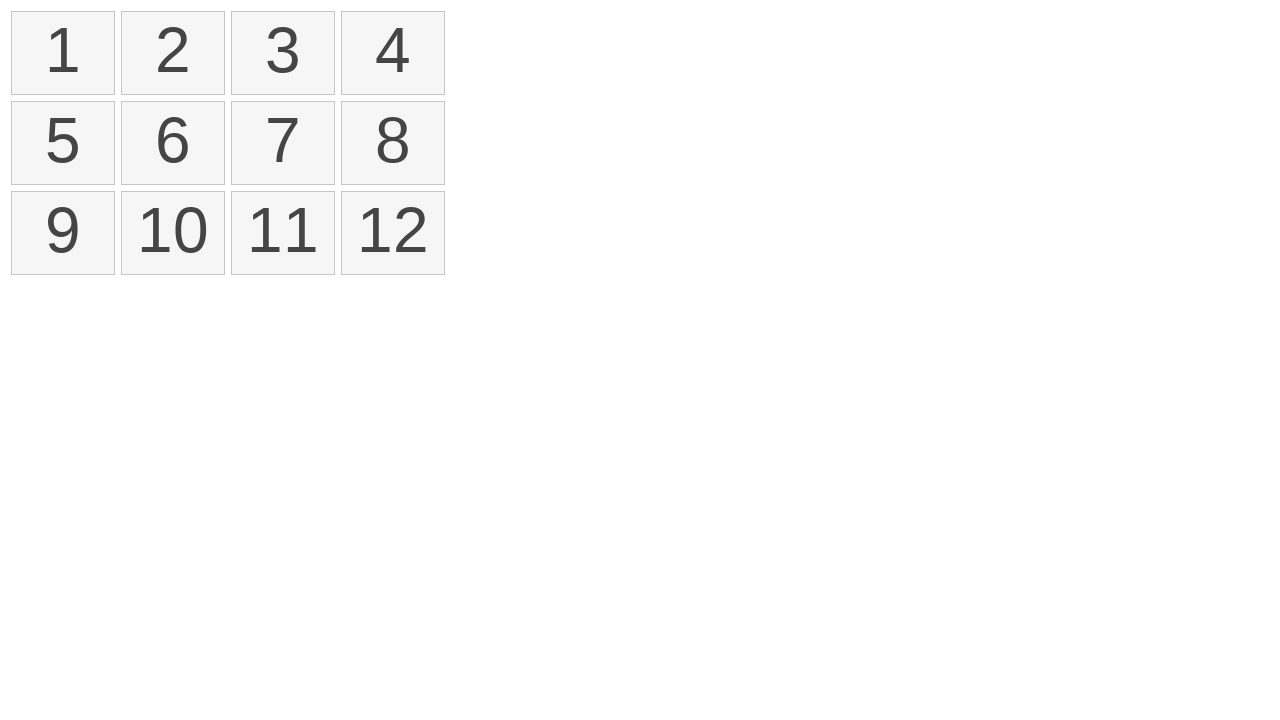

Moved mouse to the first element in the grid at (16, 16)
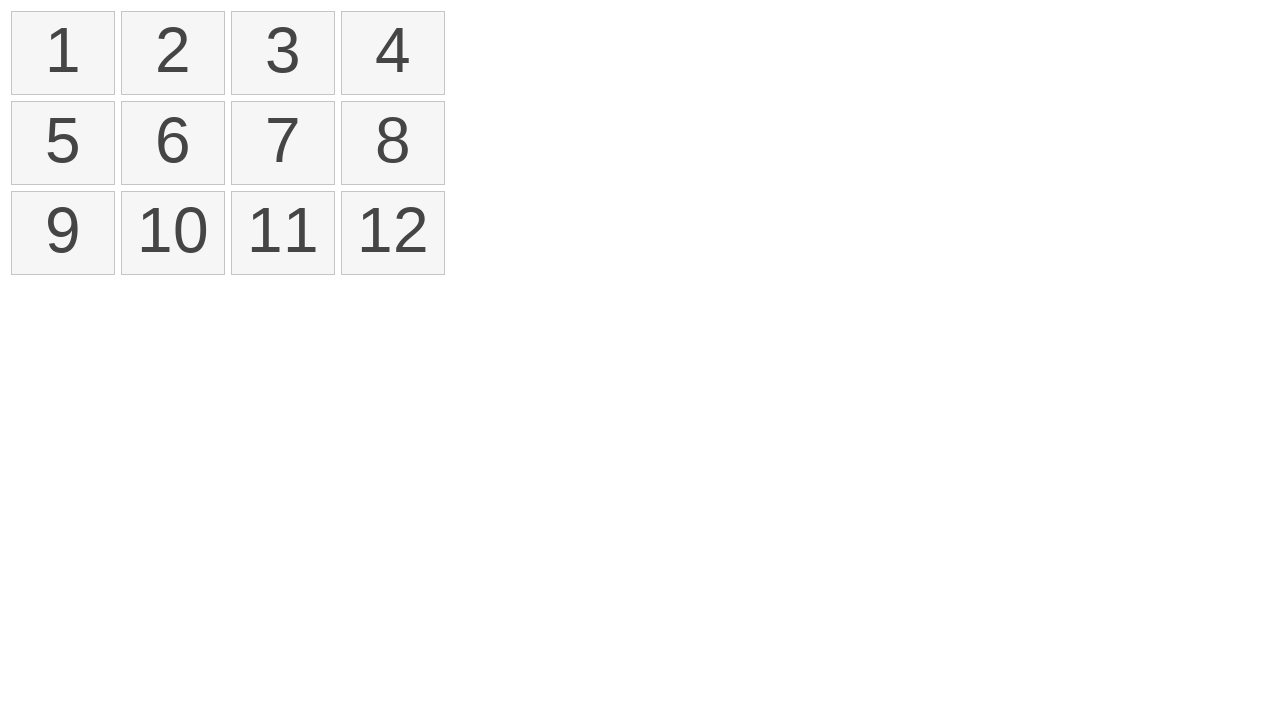

Pressed mouse button down to initiate click and hold at (16, 16)
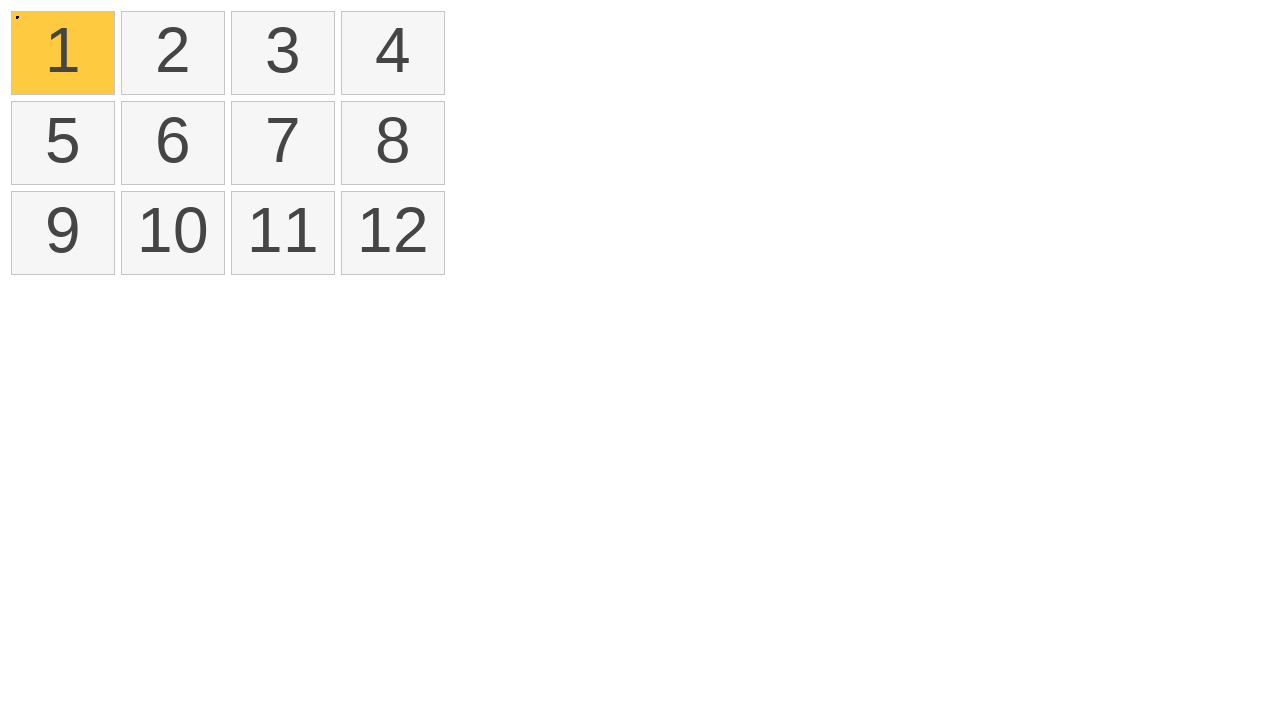

Dragged mouse to the 8th element while holding button down at (346, 106)
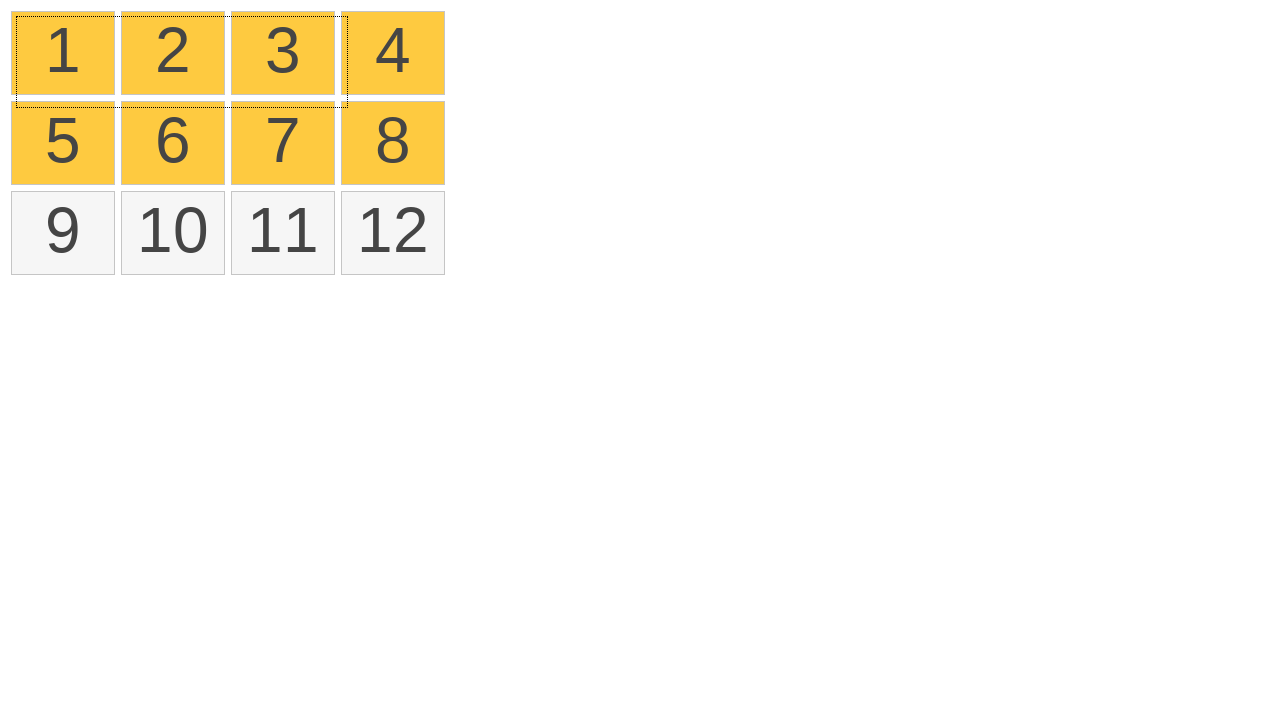

Released mouse button to complete the click and drag selection at (346, 106)
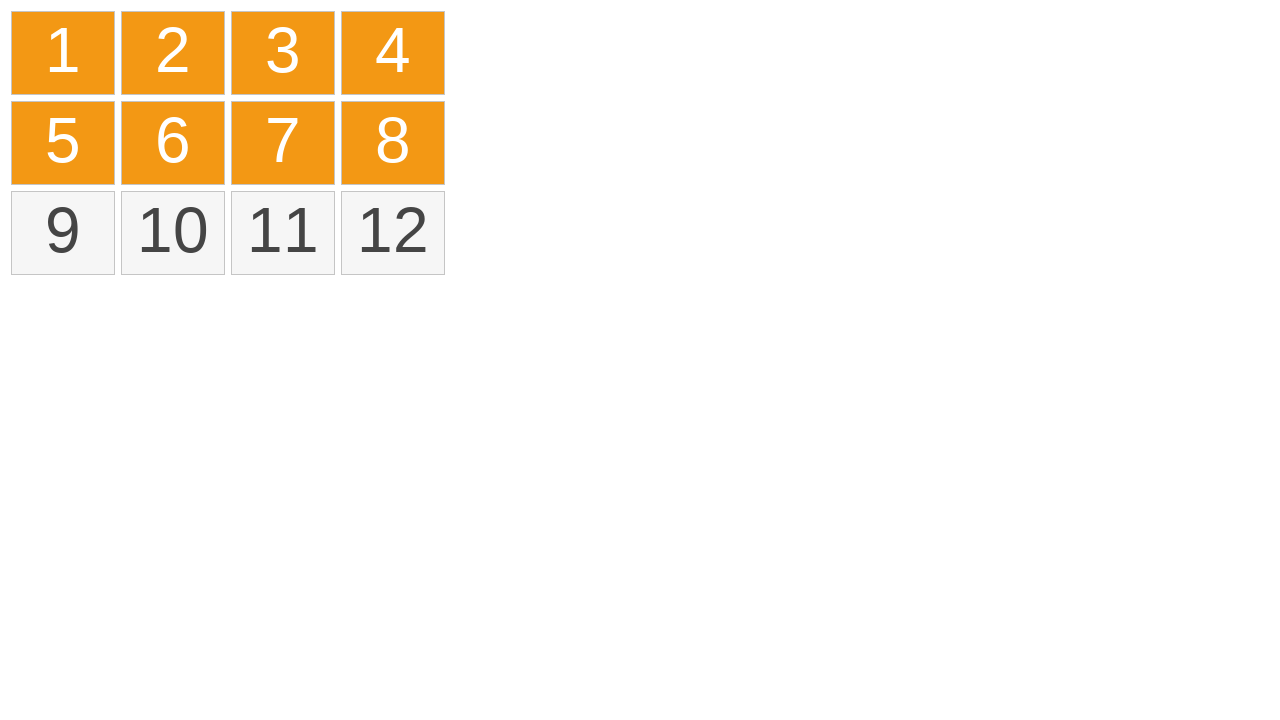

Located all selected elements in the grid
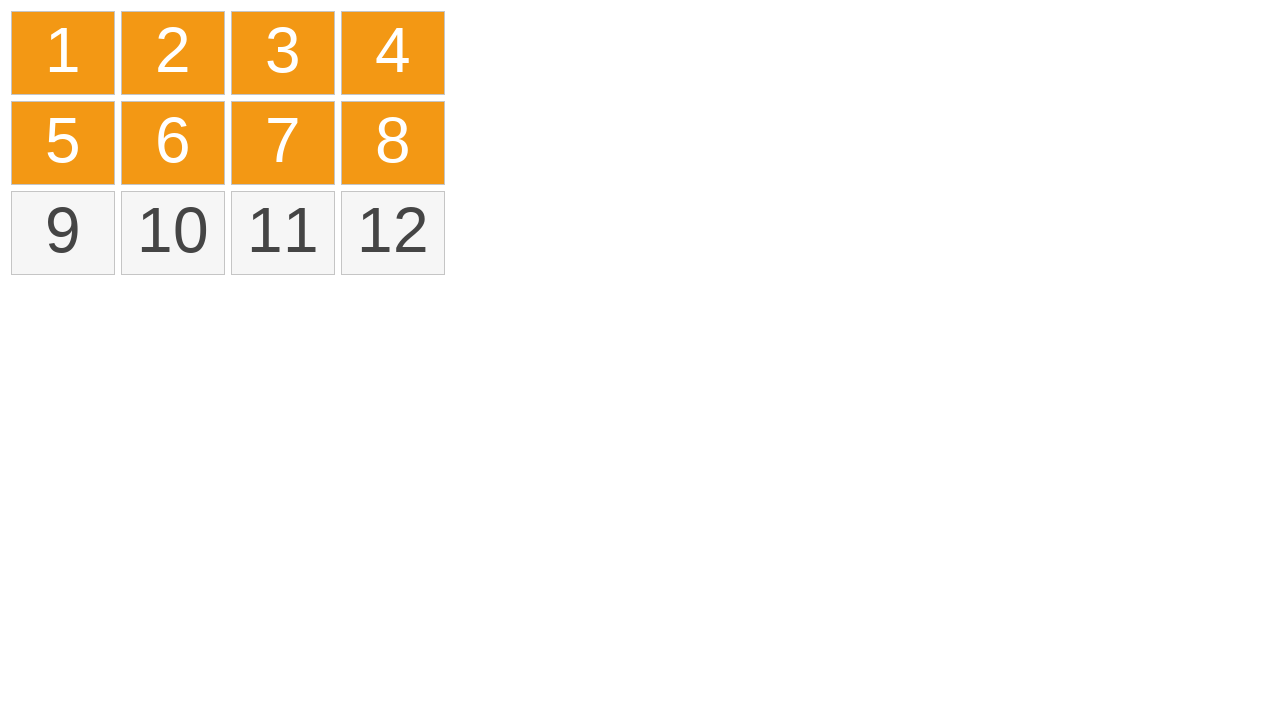

Verified that exactly 8 consecutive elements are selected
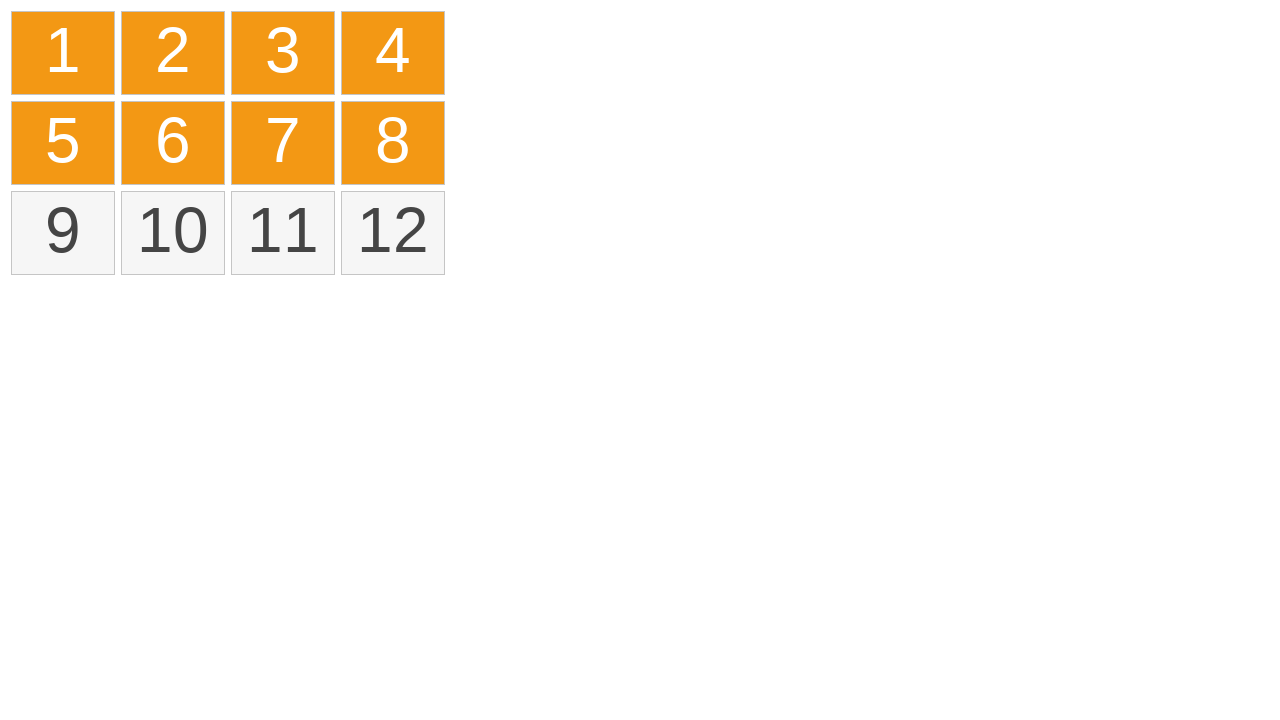

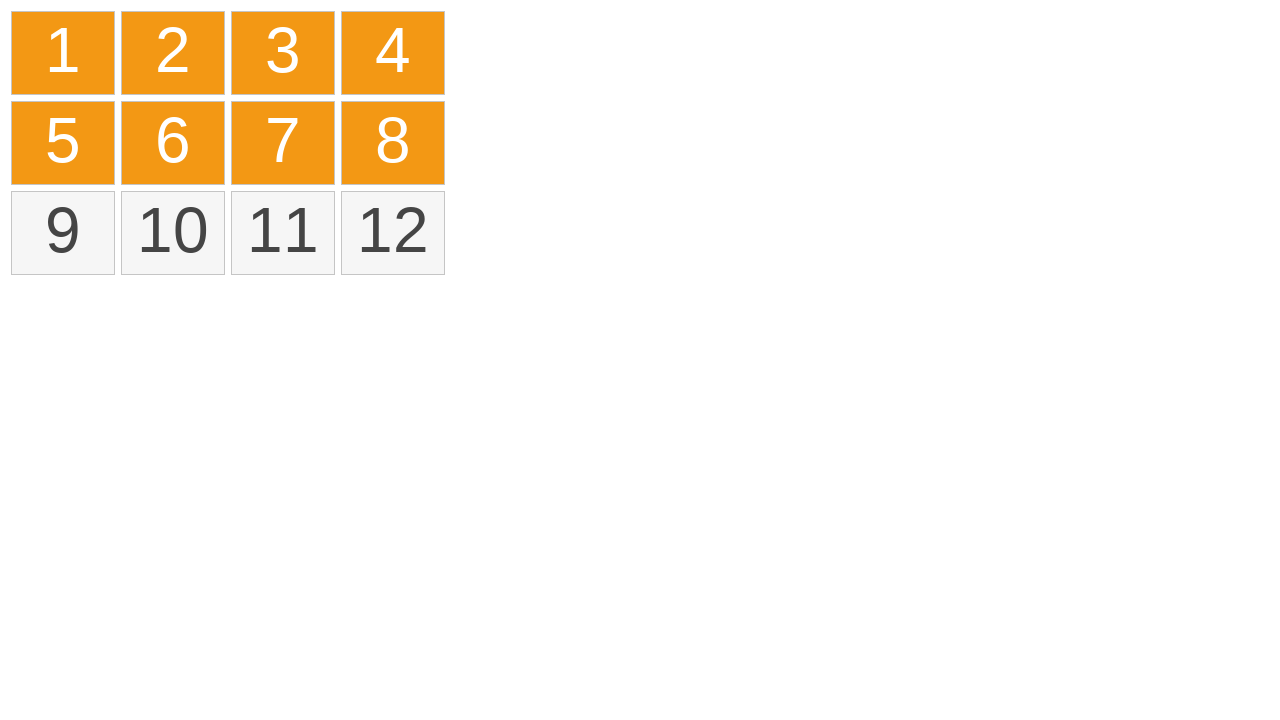